Navigates to the Bentley website homepage

Starting URL: https://www.bentley.com

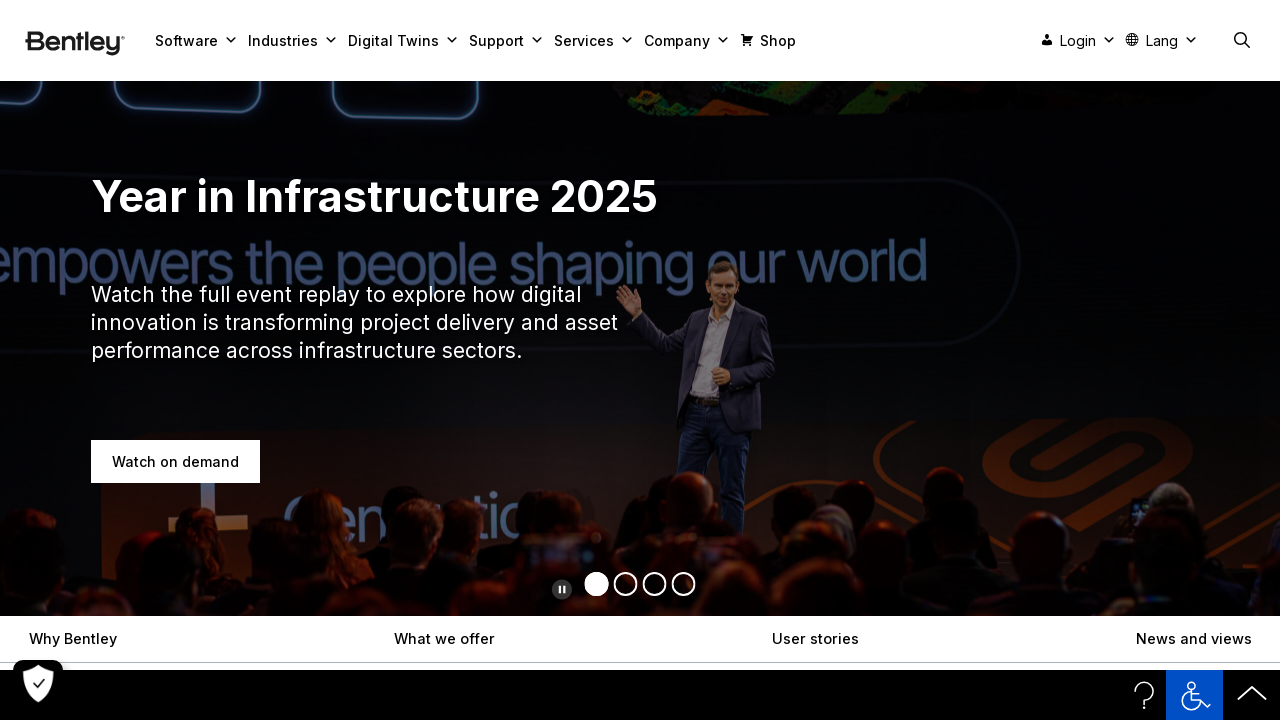

Navigated to Bentley website homepage at https://www.bentley.com
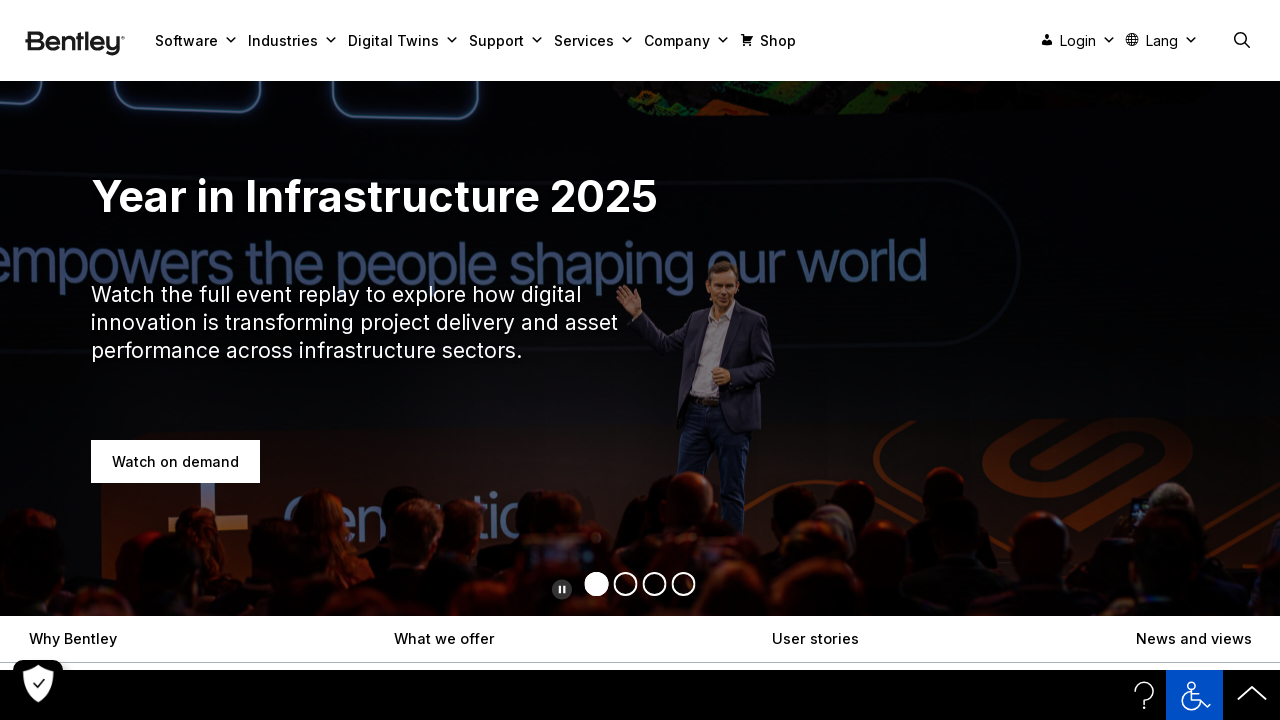

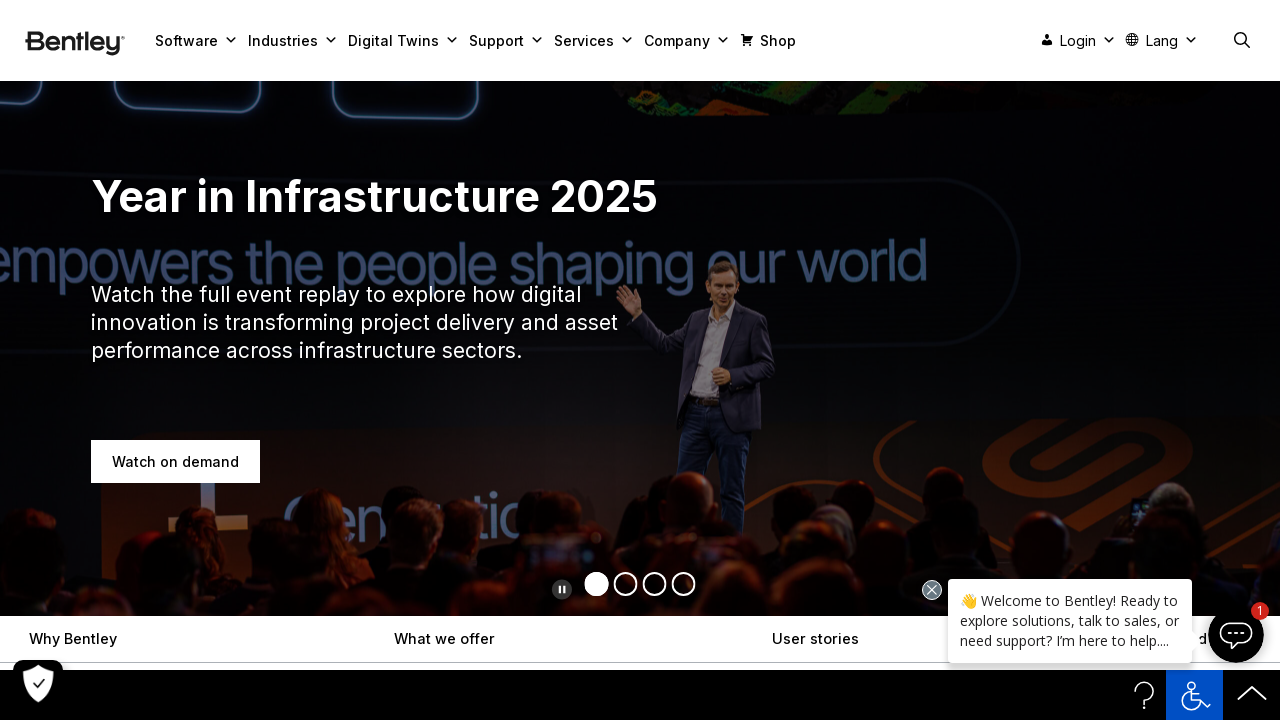